Tests marking individual items as complete by checking their toggle checkboxes

Starting URL: https://demo.playwright.dev/todomvc

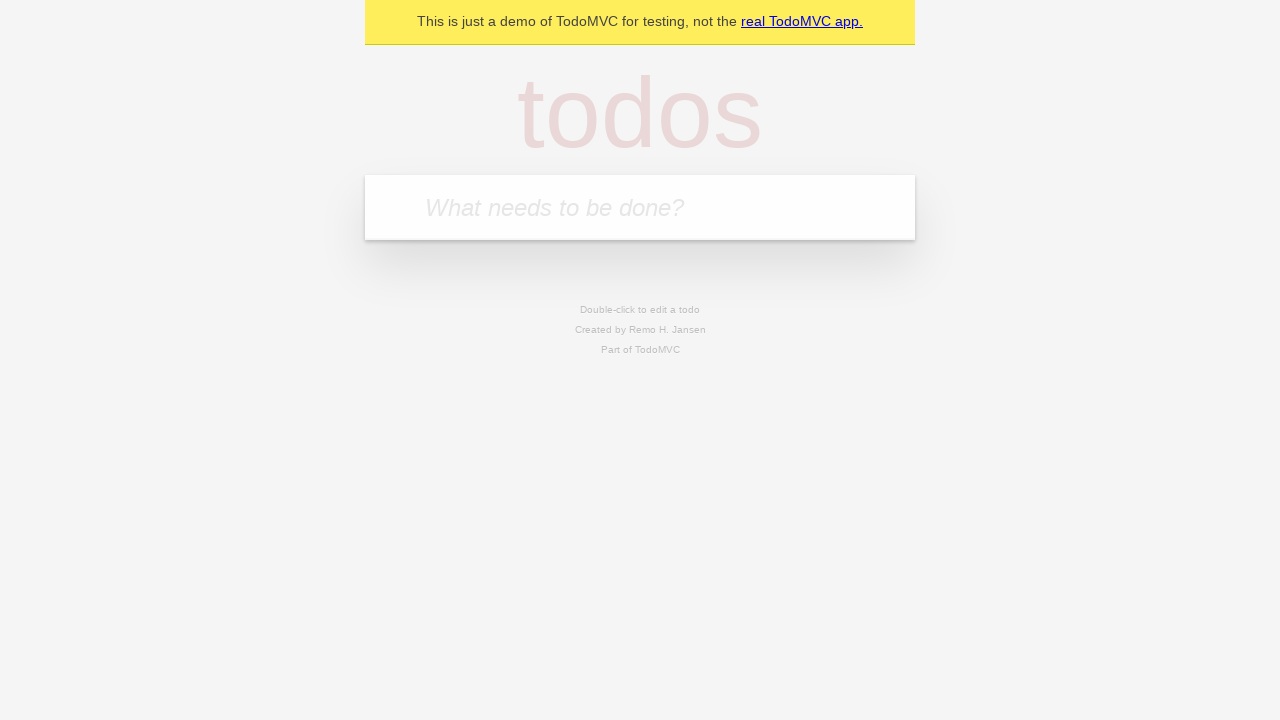

Filled new todo input with 'buy some cheese' on .new-todo
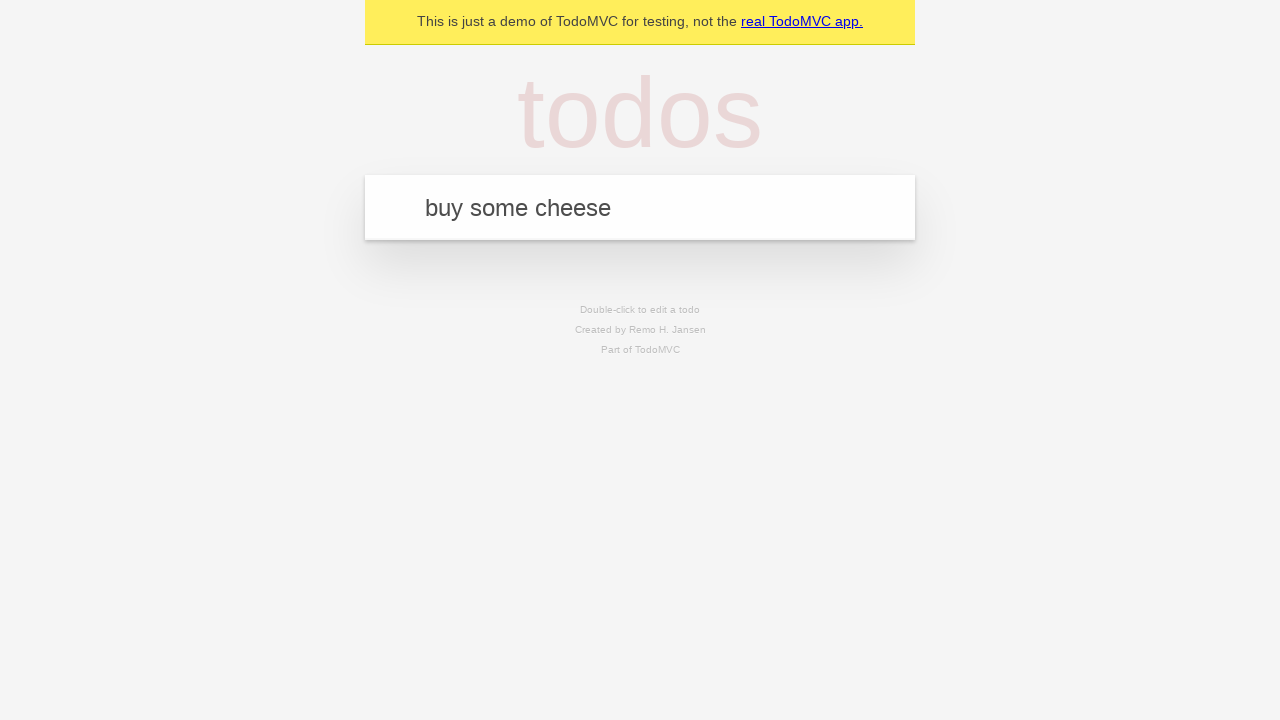

Pressed Enter to create first todo item on .new-todo
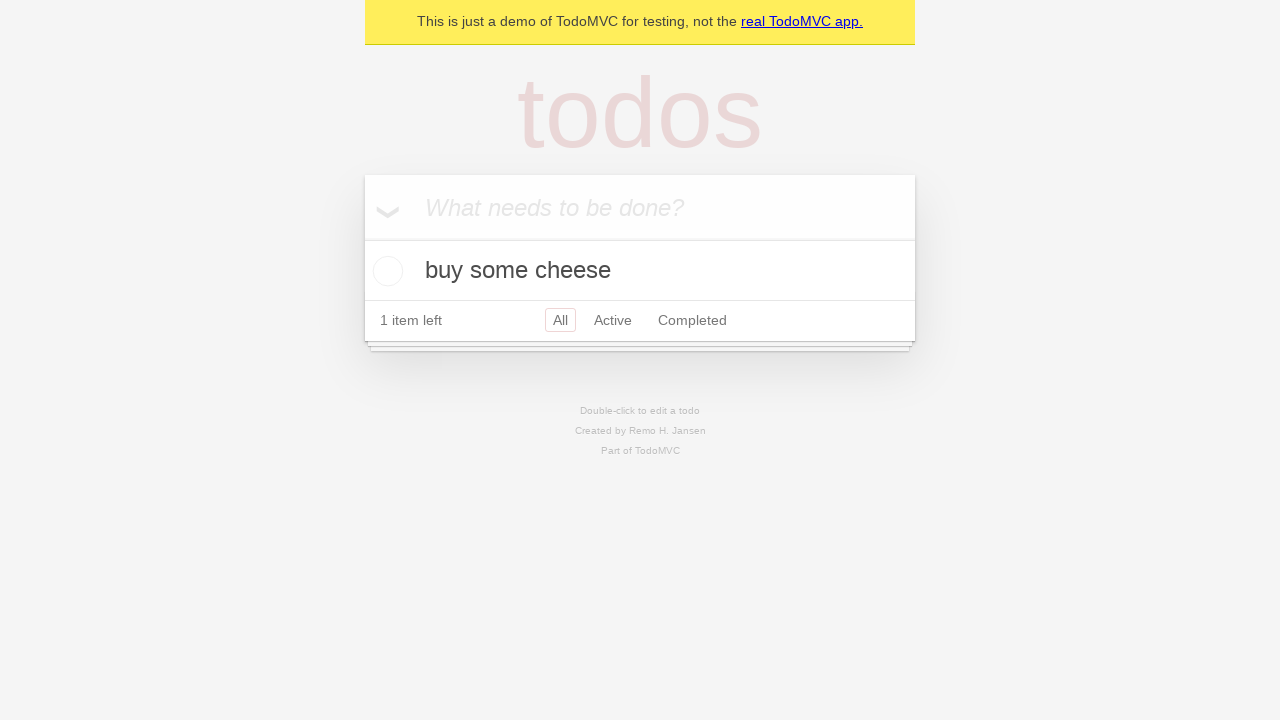

Filled new todo input with 'feed the cat' on .new-todo
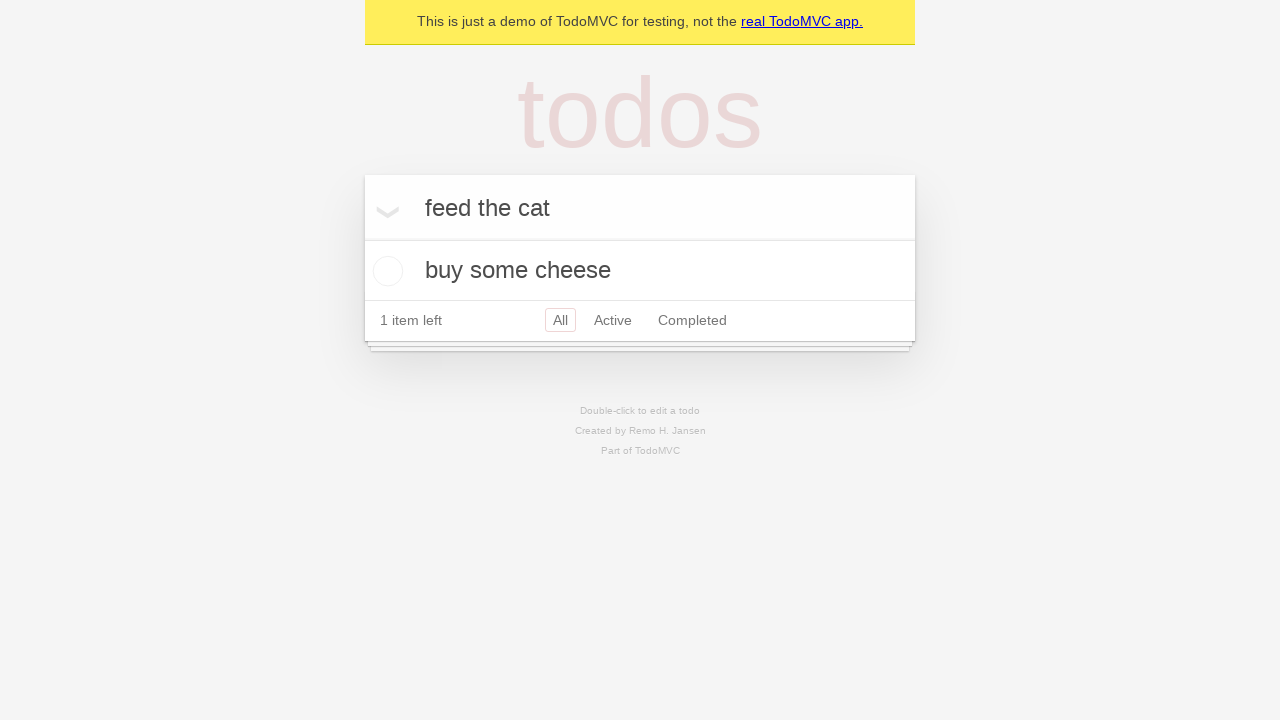

Pressed Enter to create second todo item on .new-todo
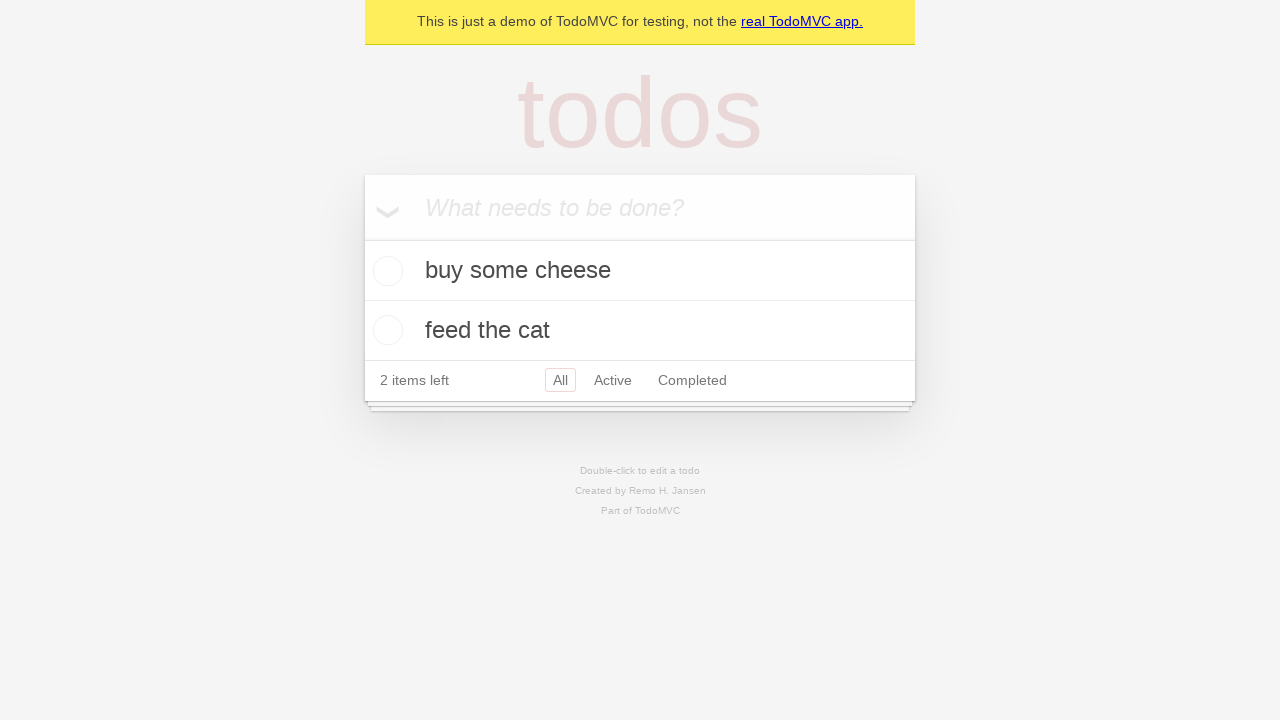

Waited for second todo item to appear in list
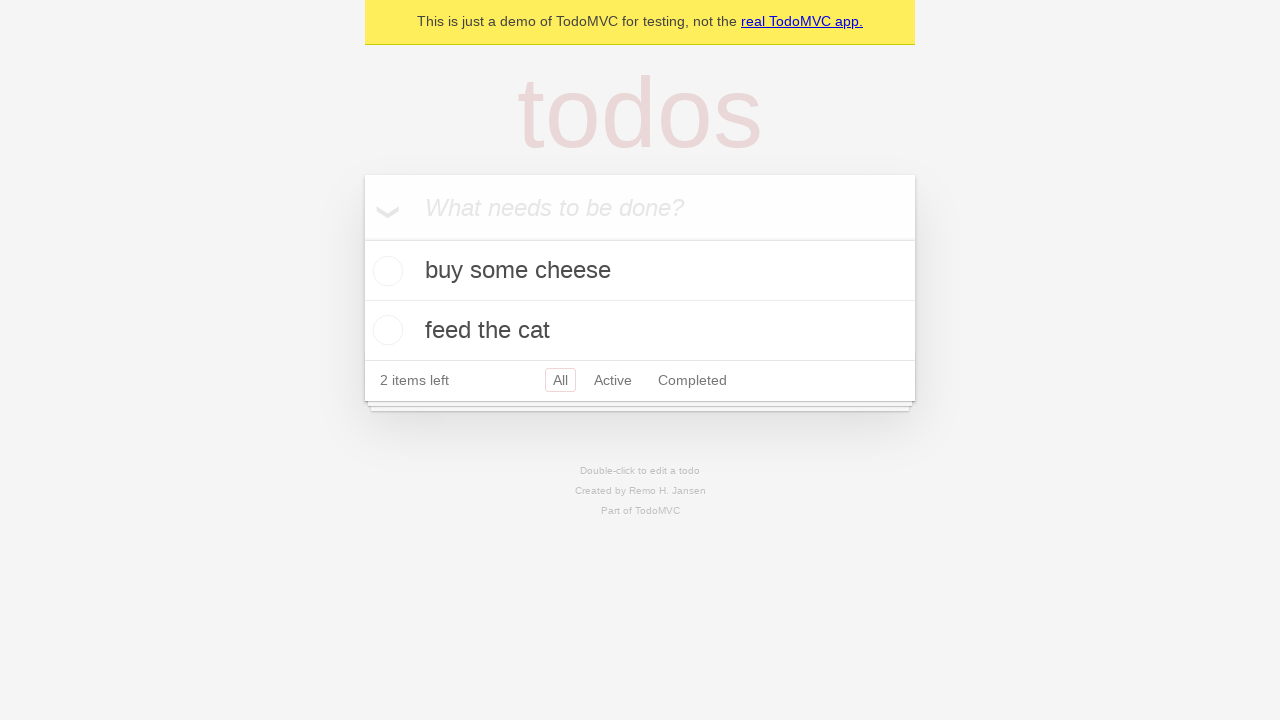

Checked toggle checkbox for first todo item 'buy some cheese' at (385, 271) on .todo-list li >> nth=0 >> .toggle
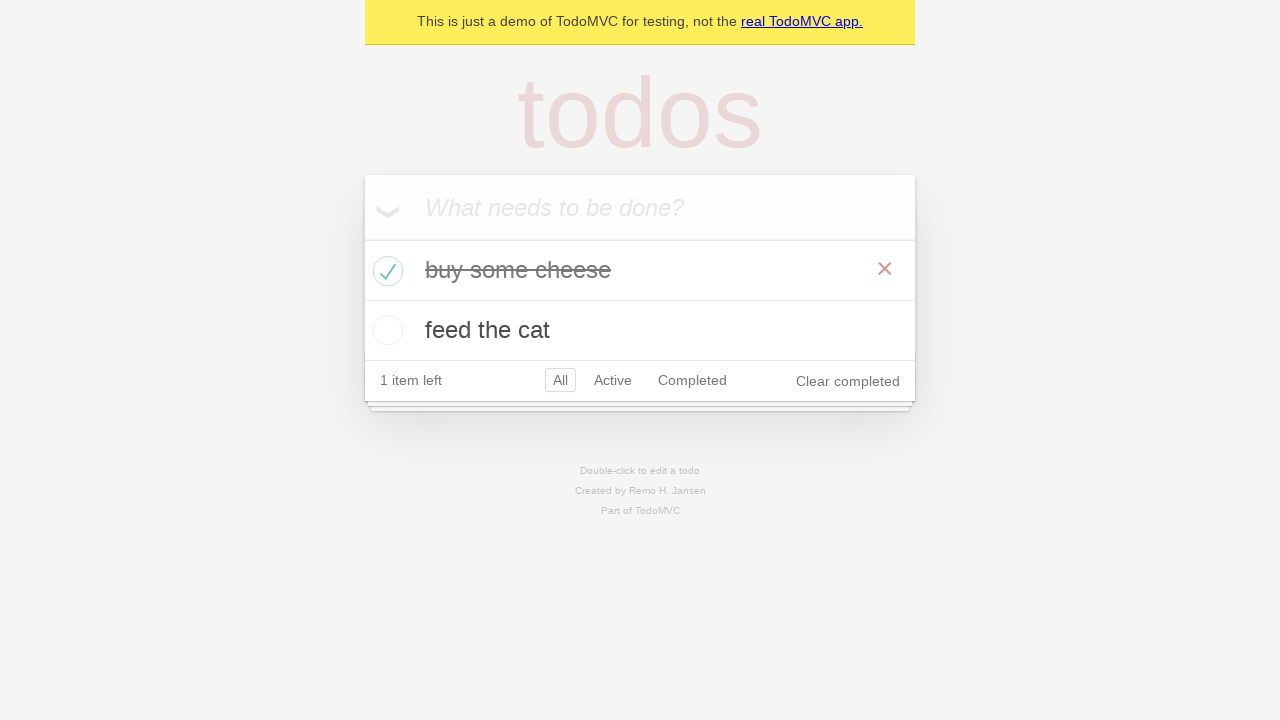

Checked toggle checkbox for second todo item 'feed the cat' at (385, 330) on .todo-list li >> nth=1 >> .toggle
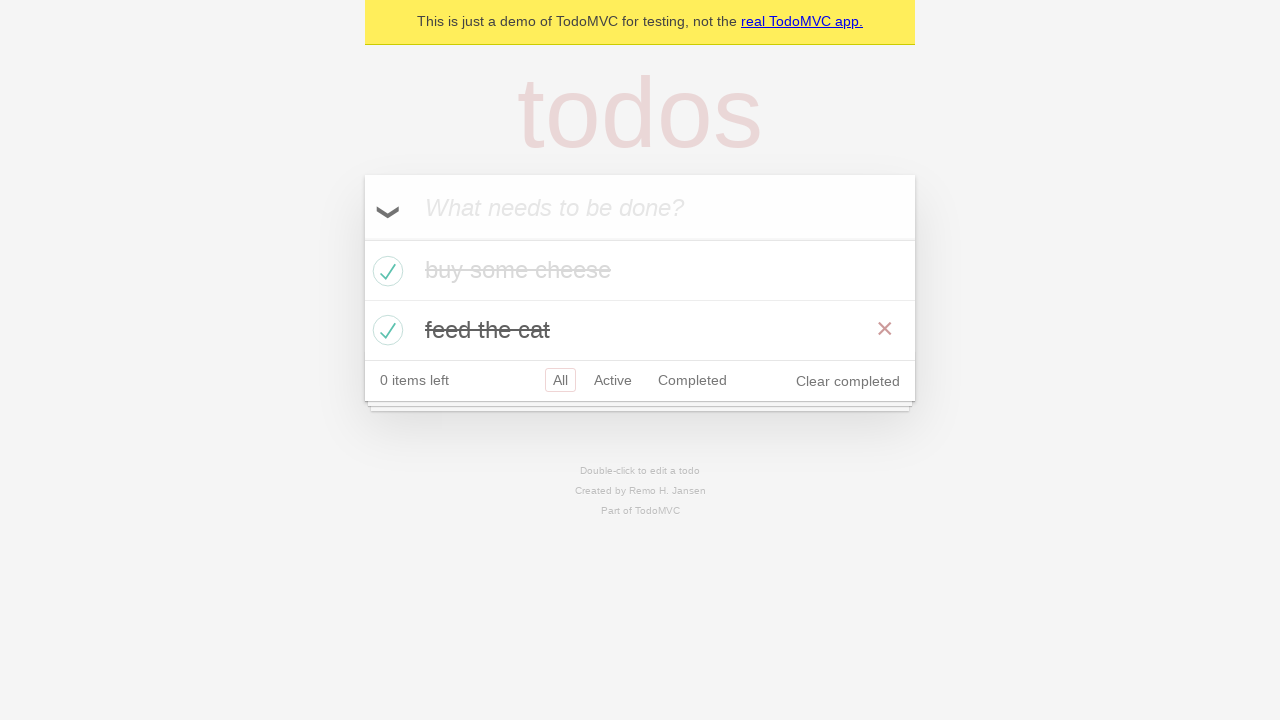

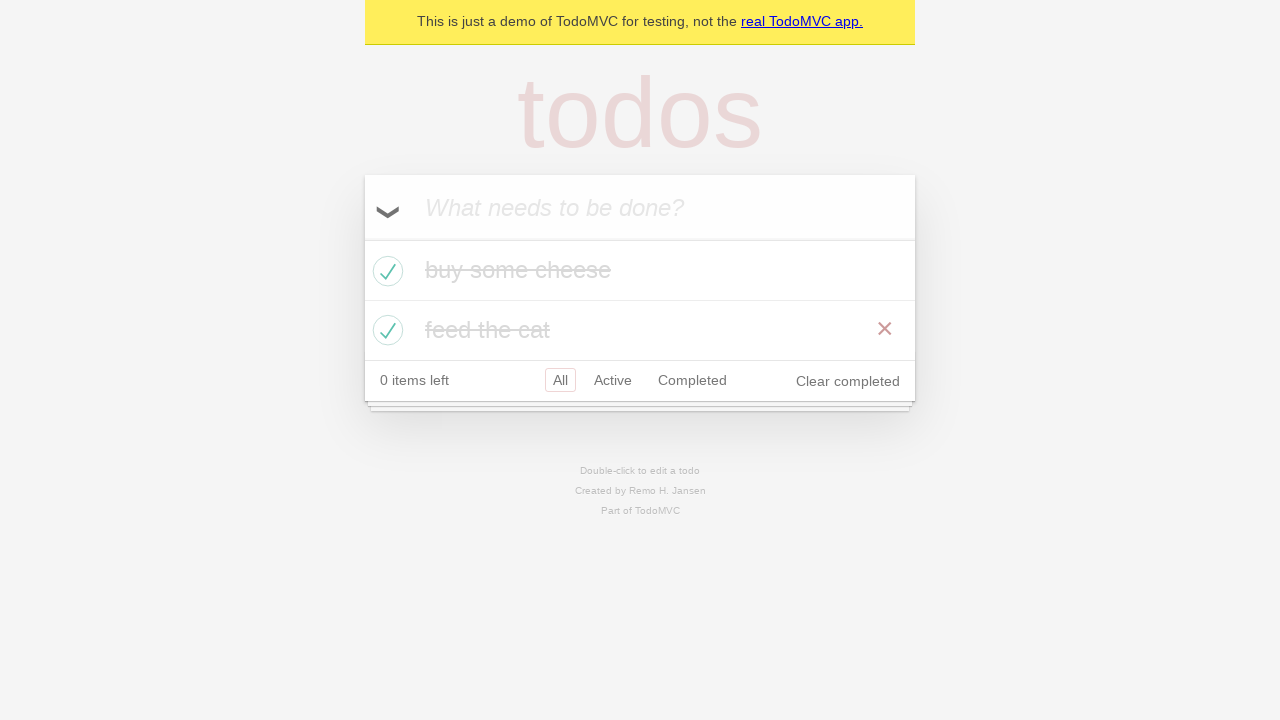